Tests tooltip functionality by hovering over a button and text field to verify that tooltips appear with the correct text

Starting URL: https://demoqa.com/tool-tips

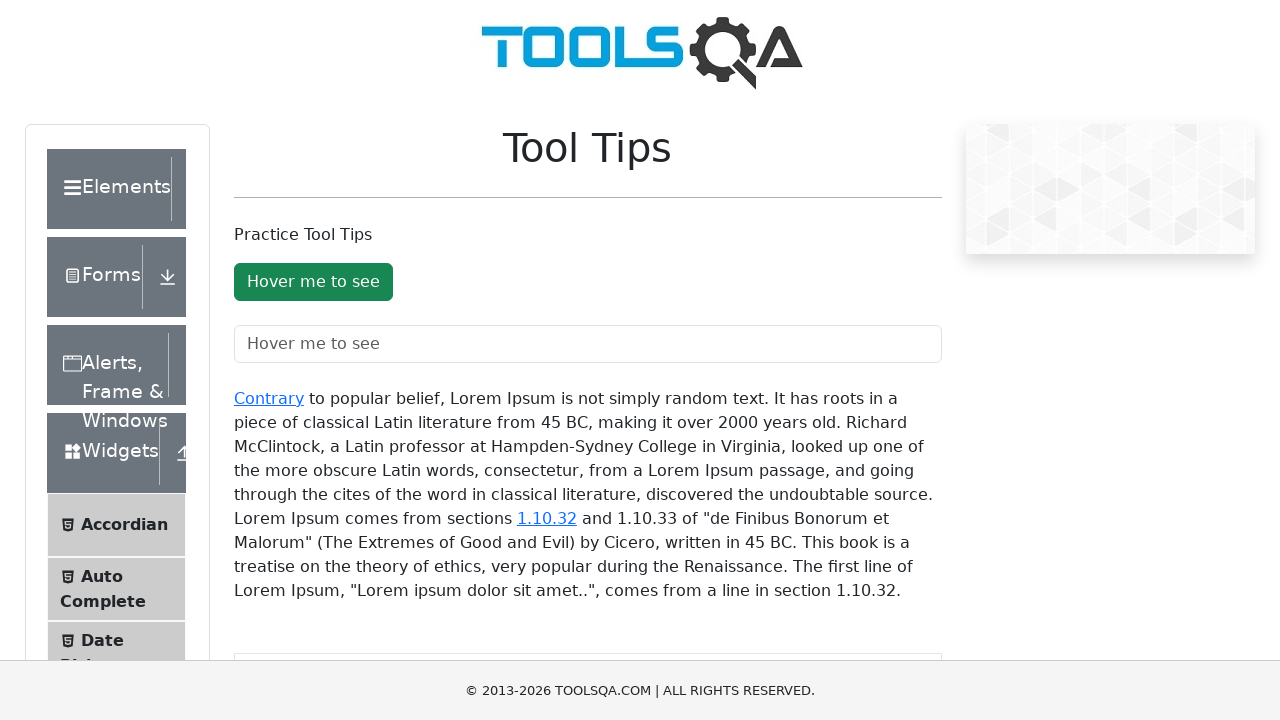

Scrolled down 200px to make tooltip elements visible
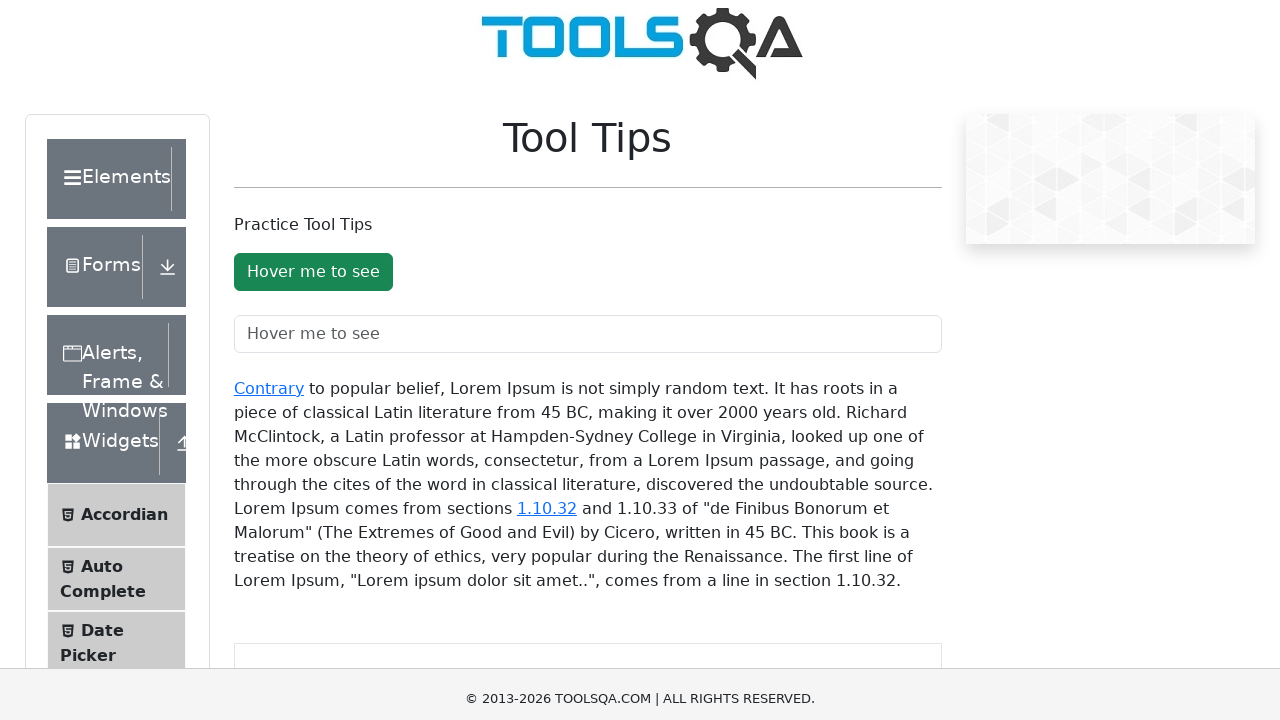

Hovered over the tooltip button at (313, 82) on button#toolTipButton
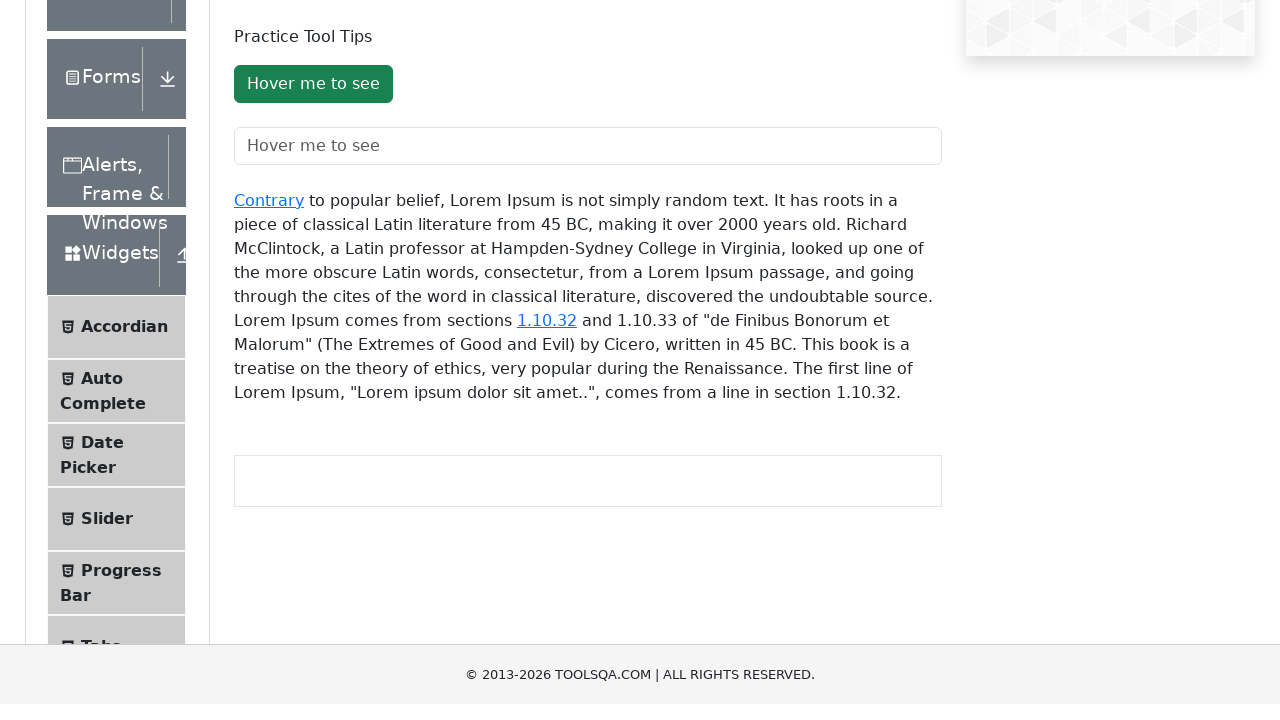

Button tooltip appeared
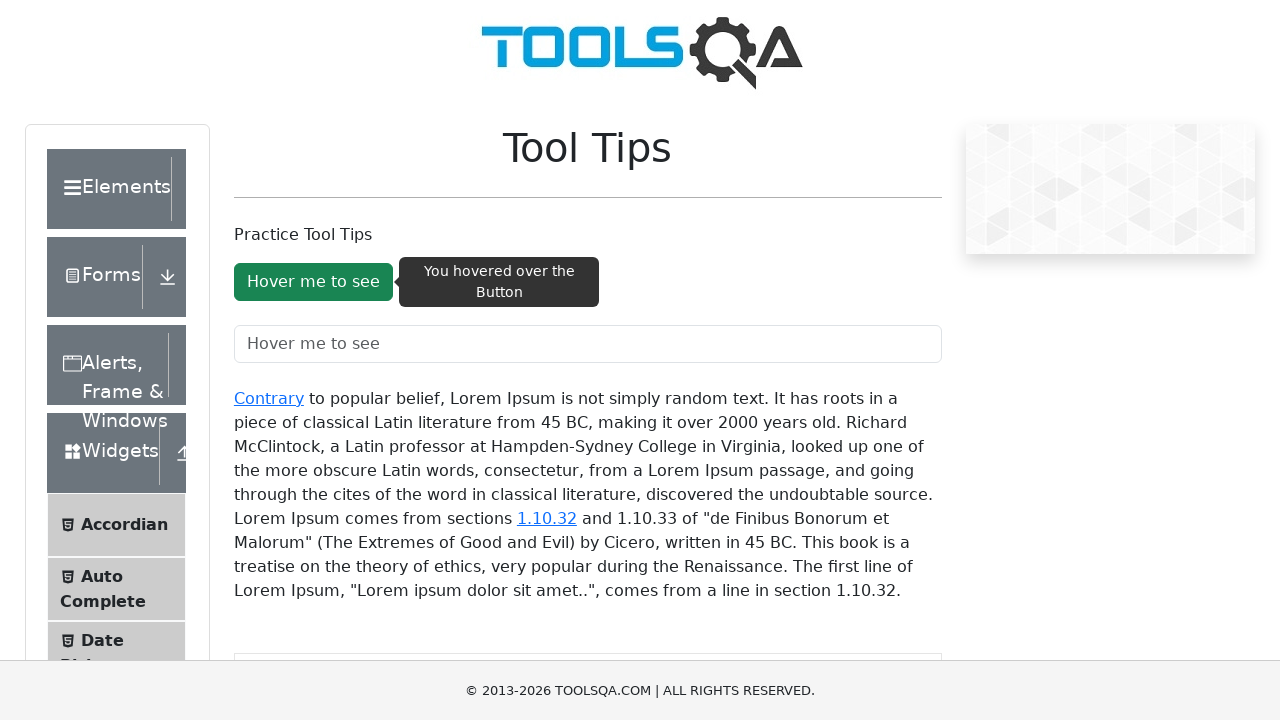

Verified button tooltip is visible
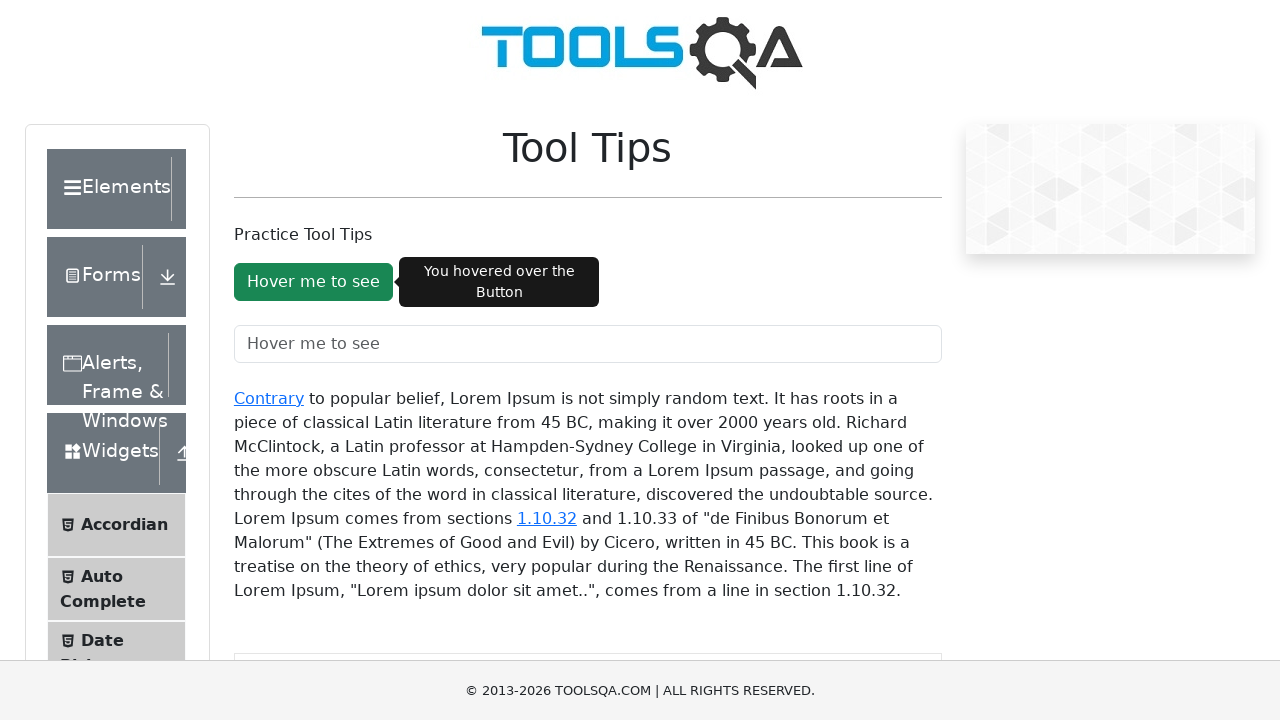

Hovered over the tooltip text field at (588, 344) on input#toolTipTextField
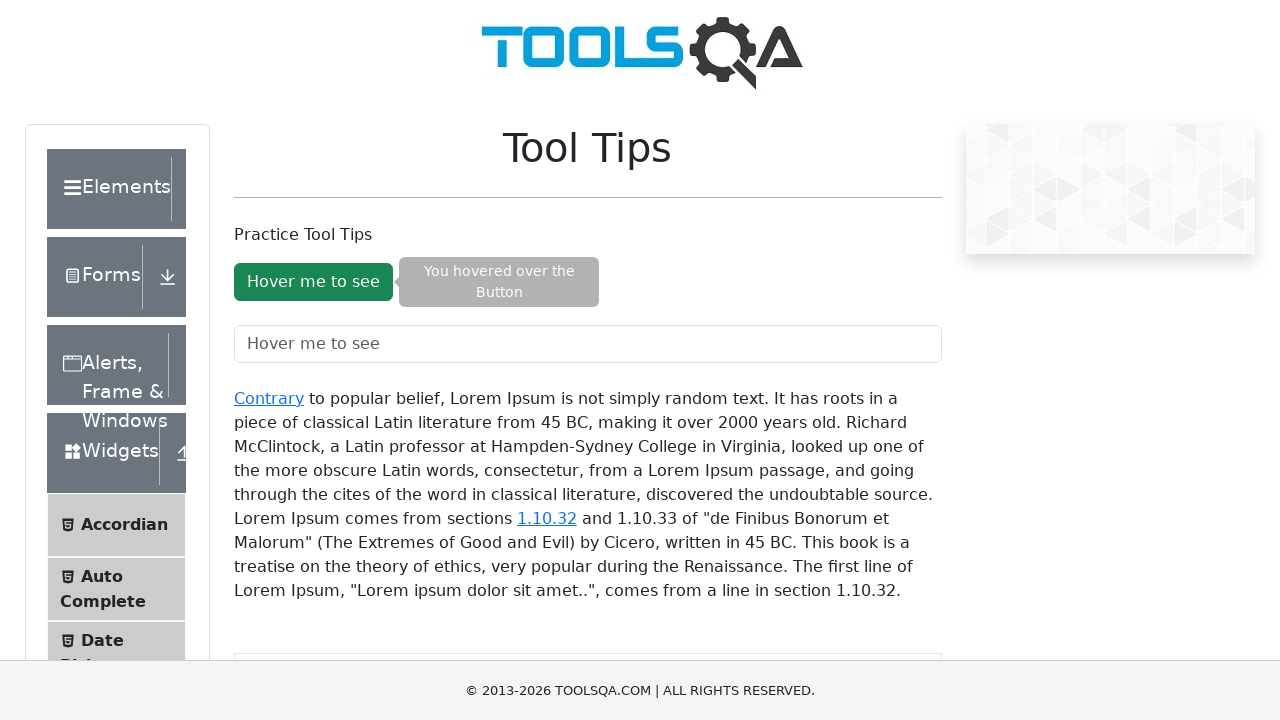

Text field tooltip appeared
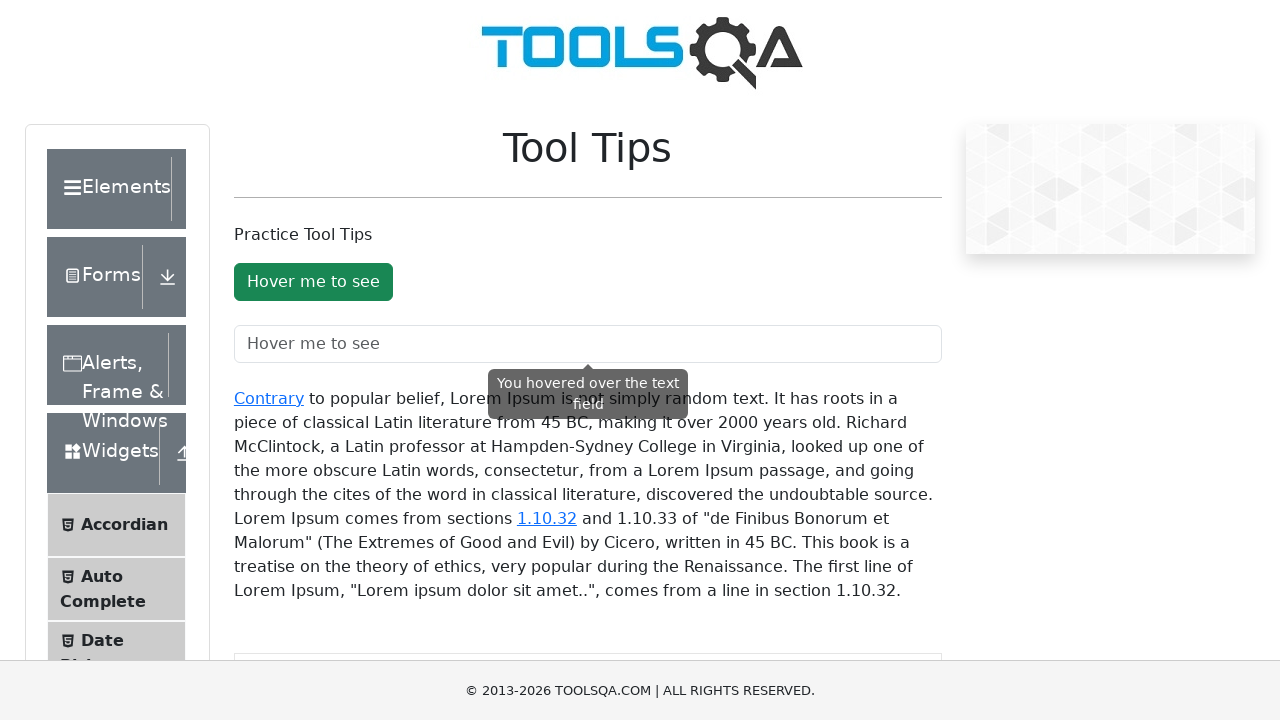

Verified text field tooltip is visible
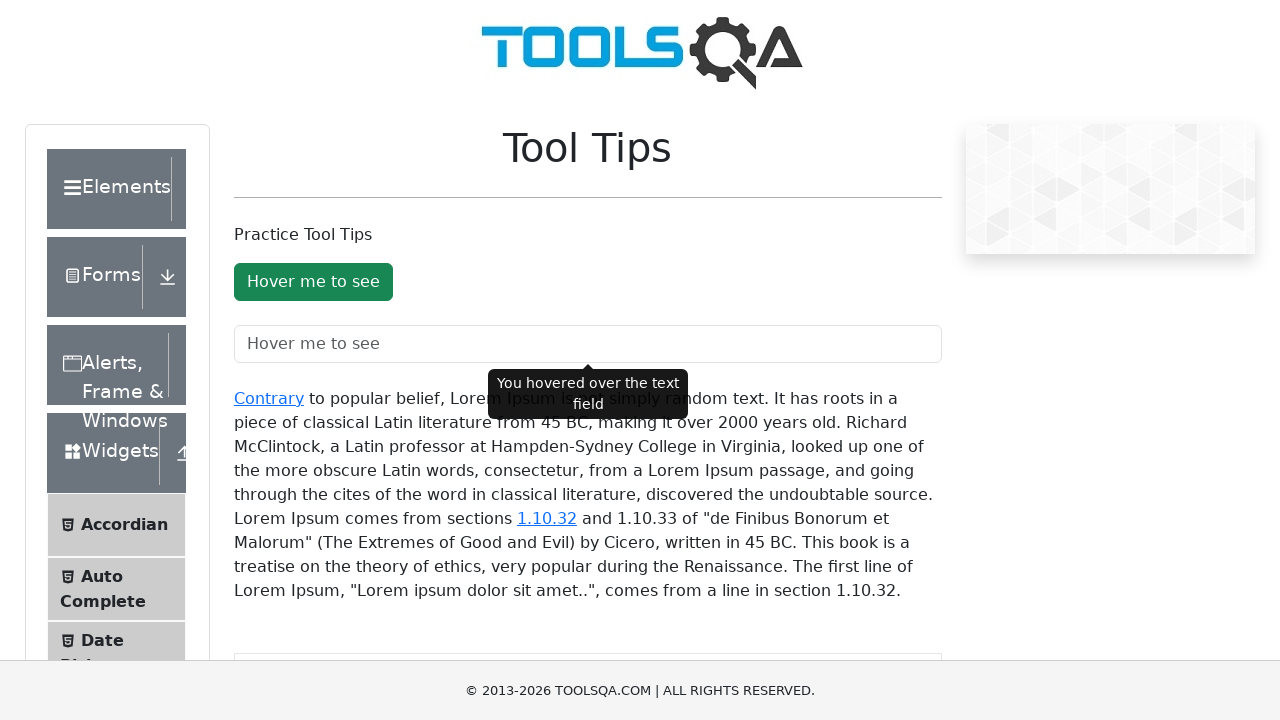

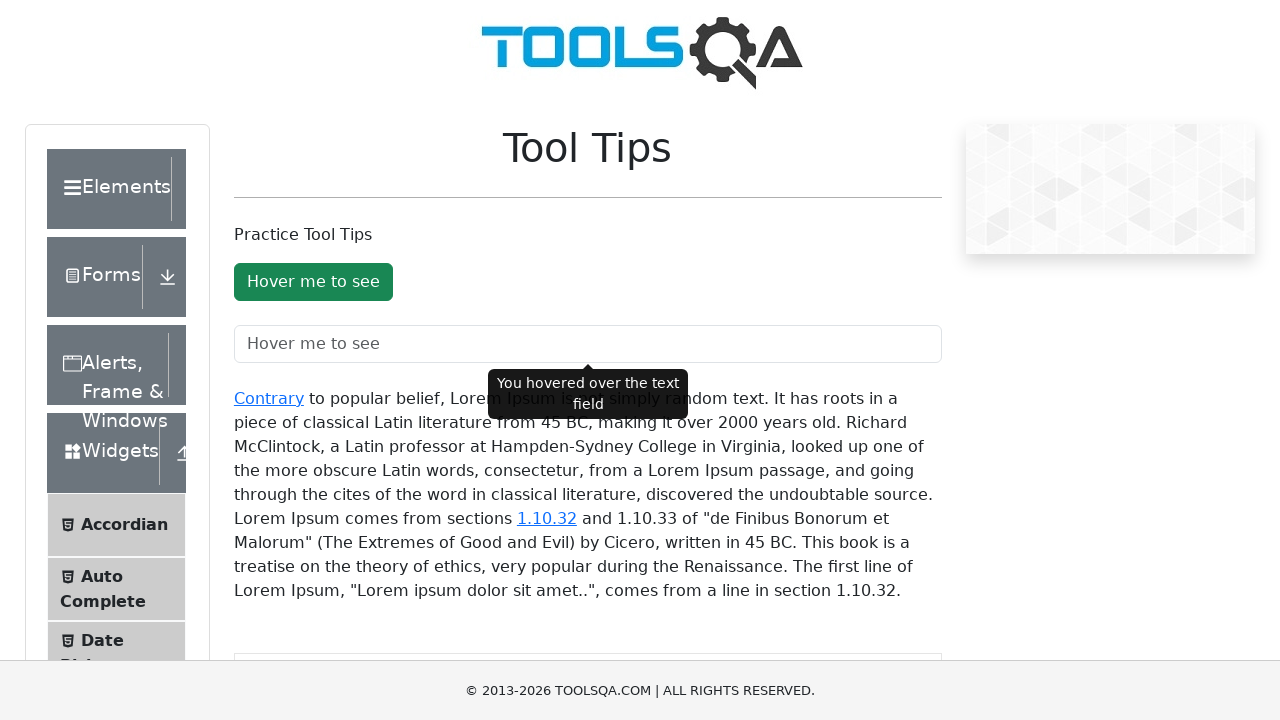